Tests window handling by clicking a link that opens a new tab, switching to the new tab, and verifying its title is "New Window"

Starting URL: https://the-internet.herokuapp.com/windows

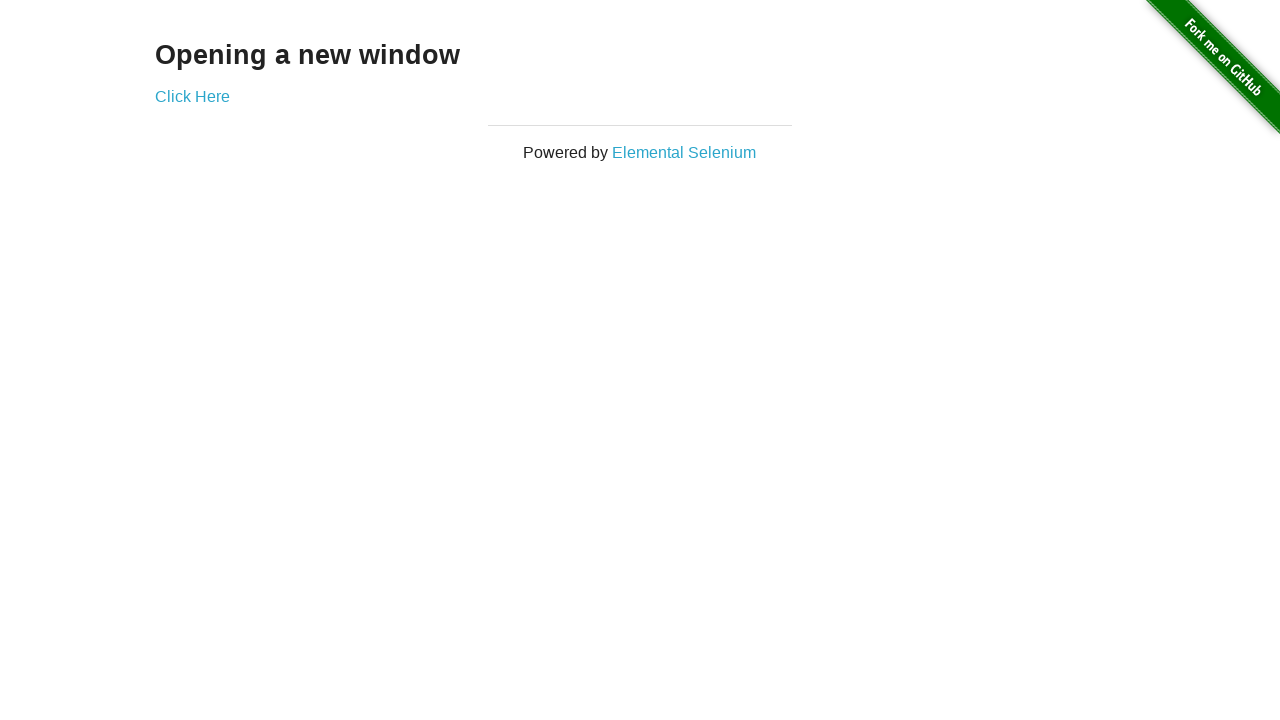

Clicked 'Click Here' link to open new tab at (192, 96) on xpath=//*[text()='Click Here']
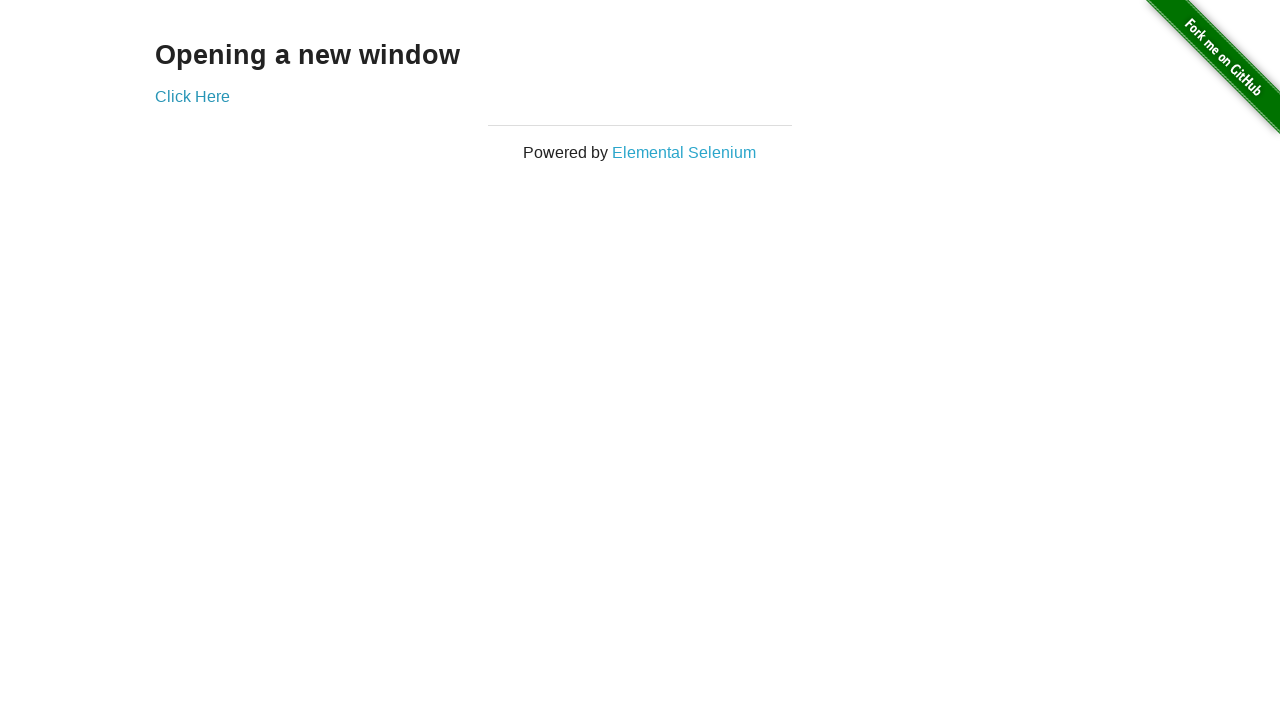

Captured new tab reference
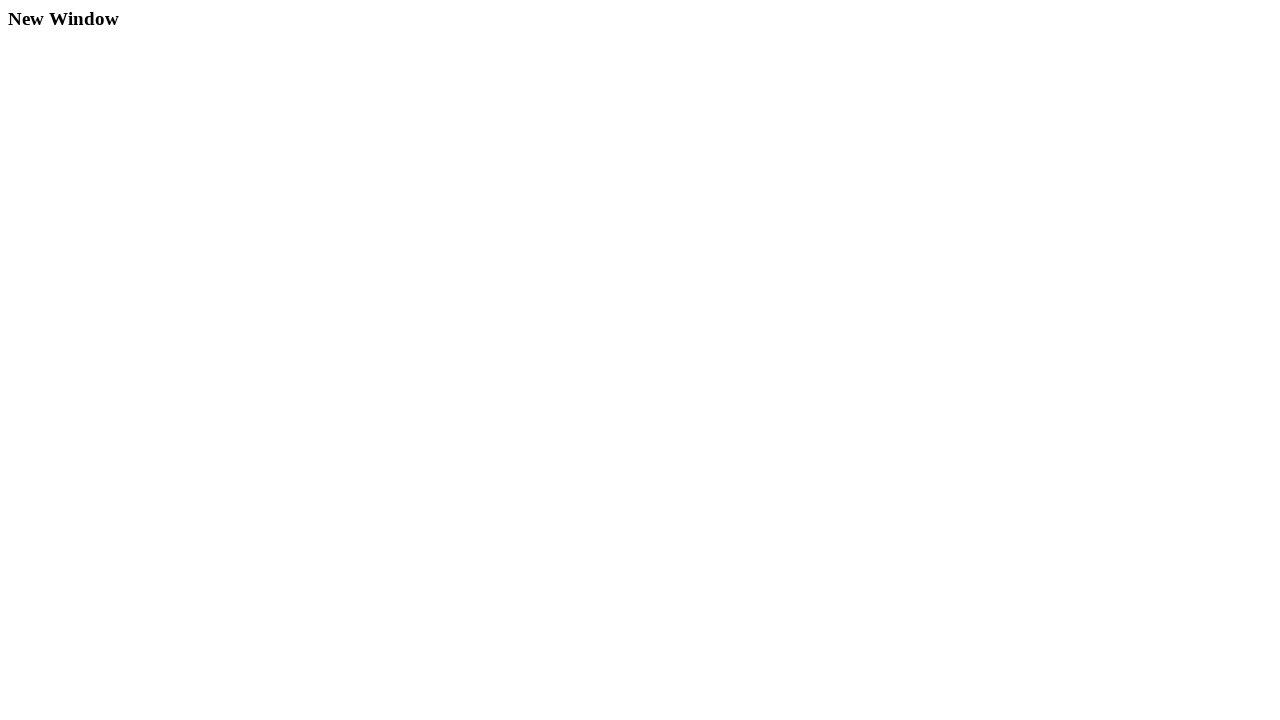

Waited for new tab to load
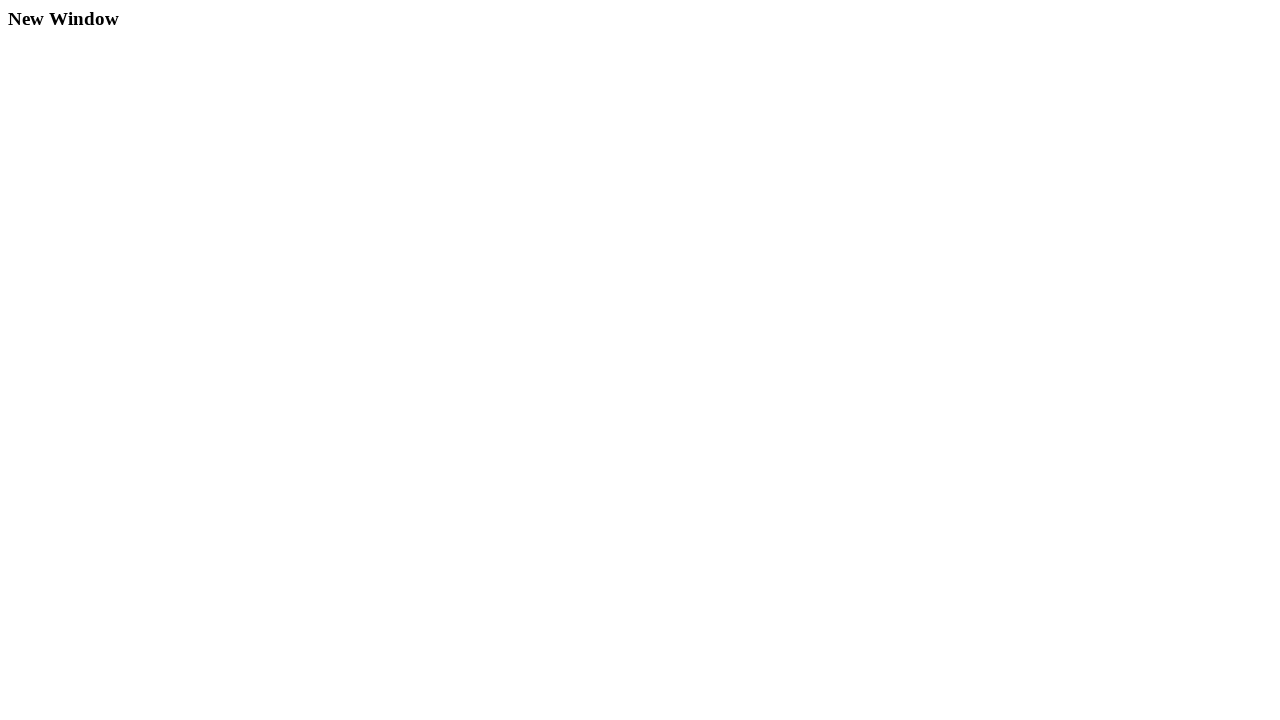

Verified new tab title is 'New Window'
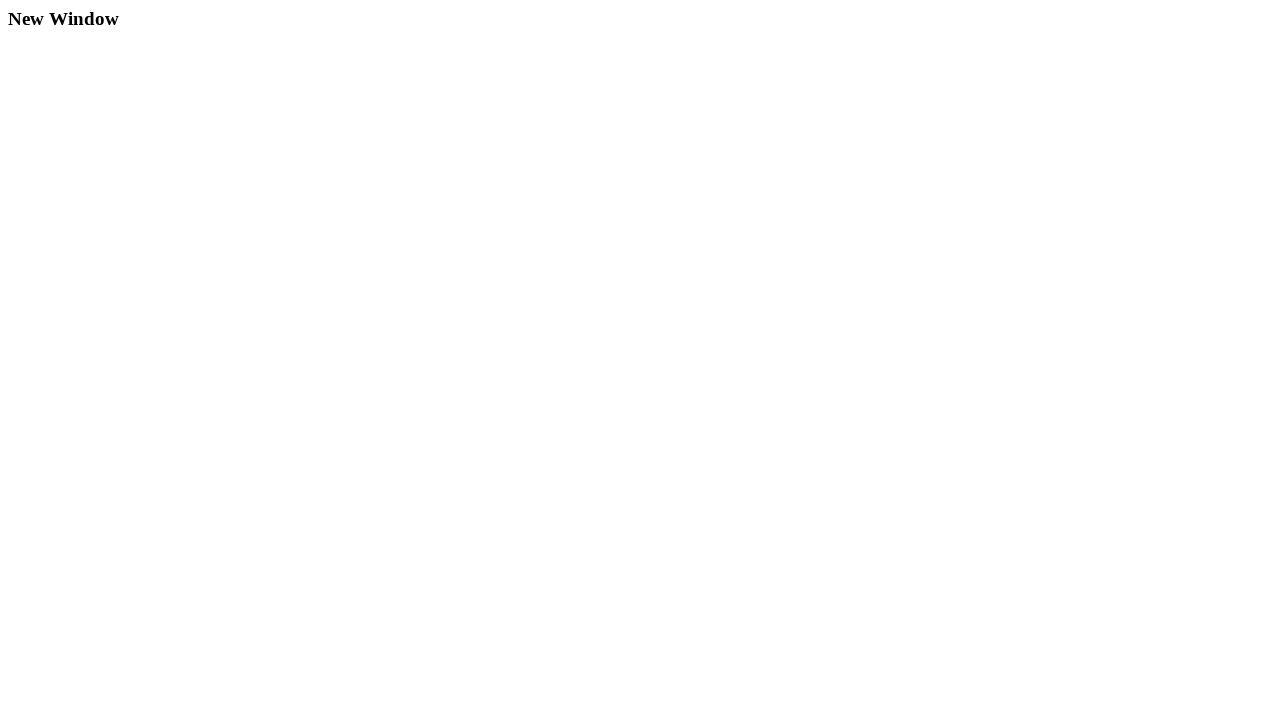

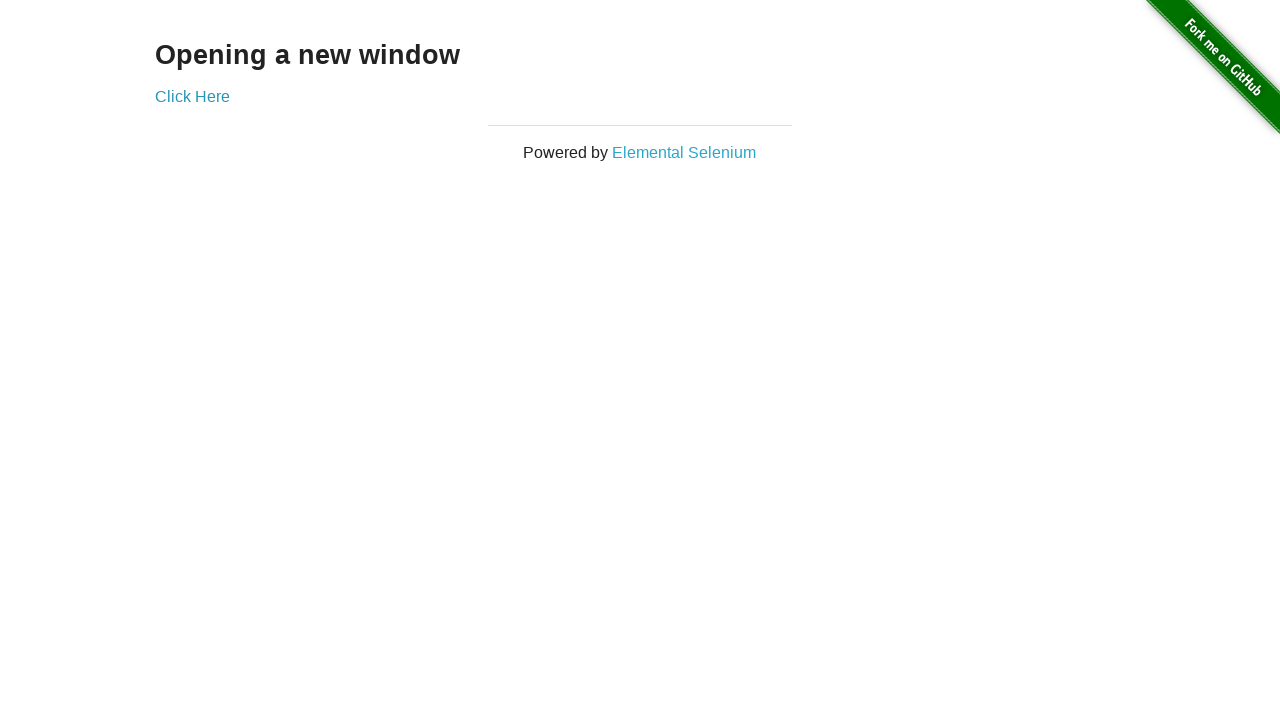